Tests the ability to inject jQuery and jQuery Growl notification library into a page and display a growl notification message in the browser.

Starting URL: http://the-internet.herokuapp.com

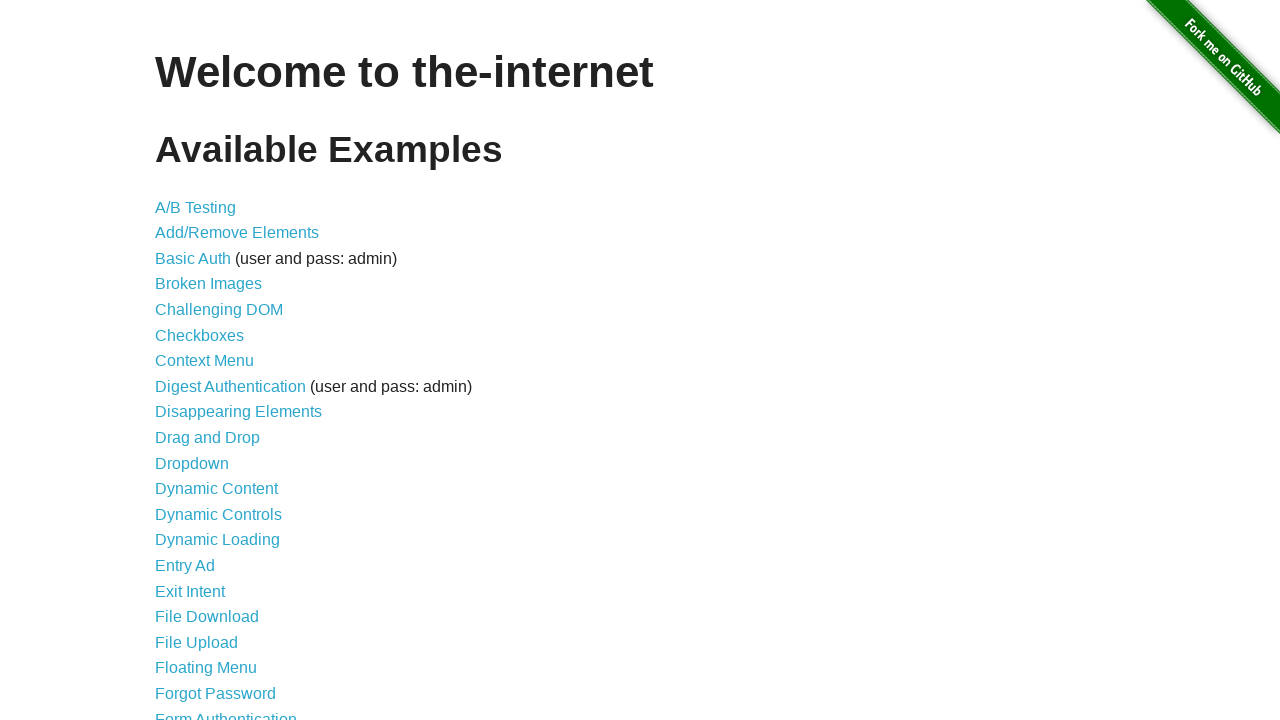

Injected jQuery library into page if not already present
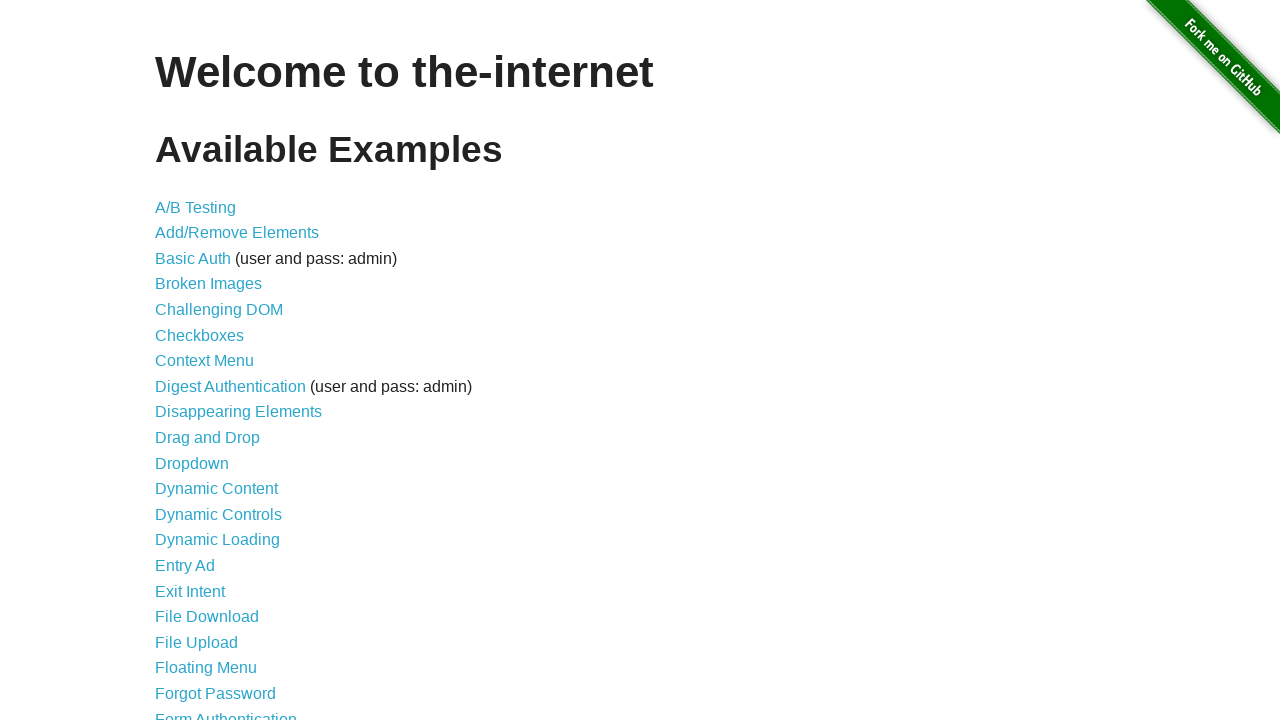

jQuery library loaded successfully
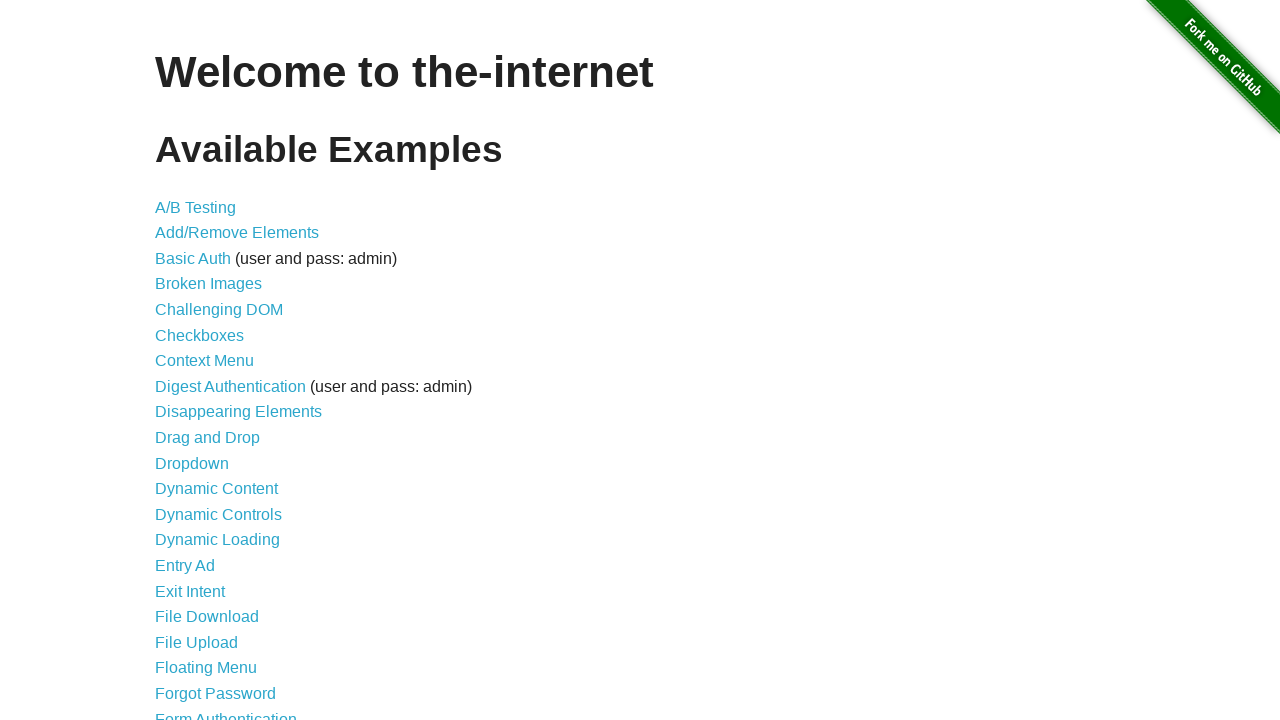

jQuery Growl script injected into page
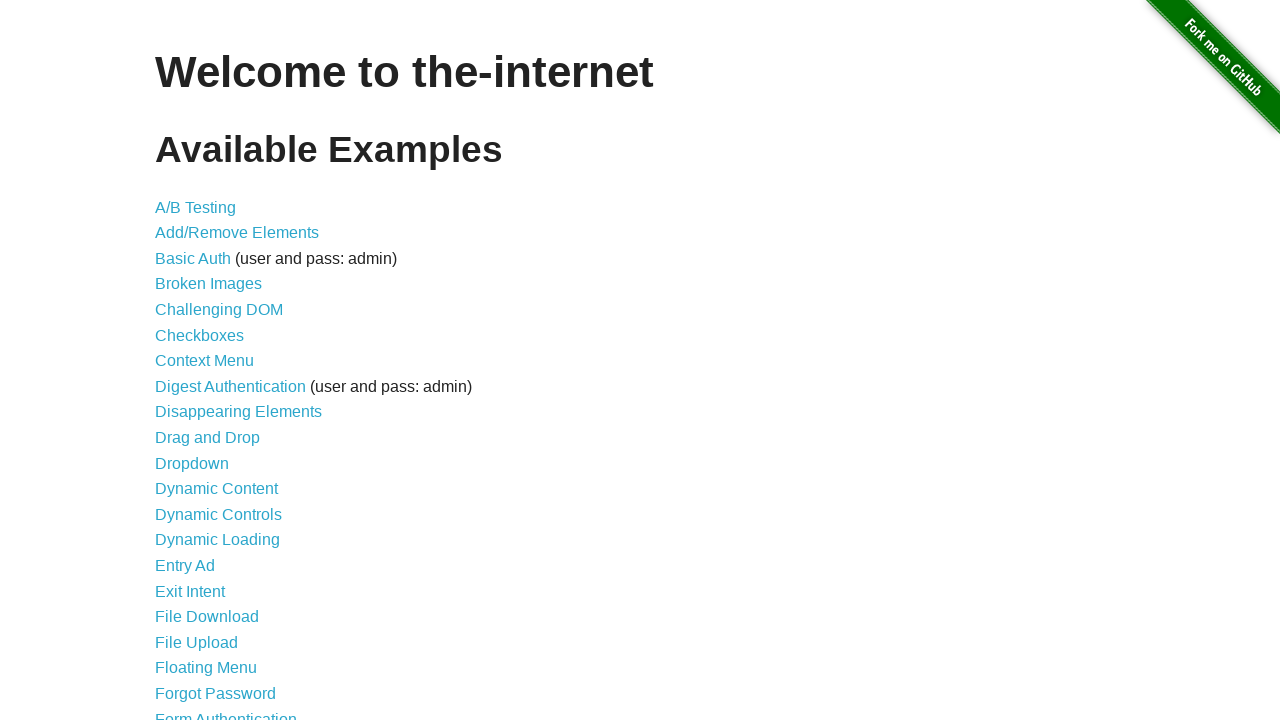

jQuery Growl CSS styles added to page
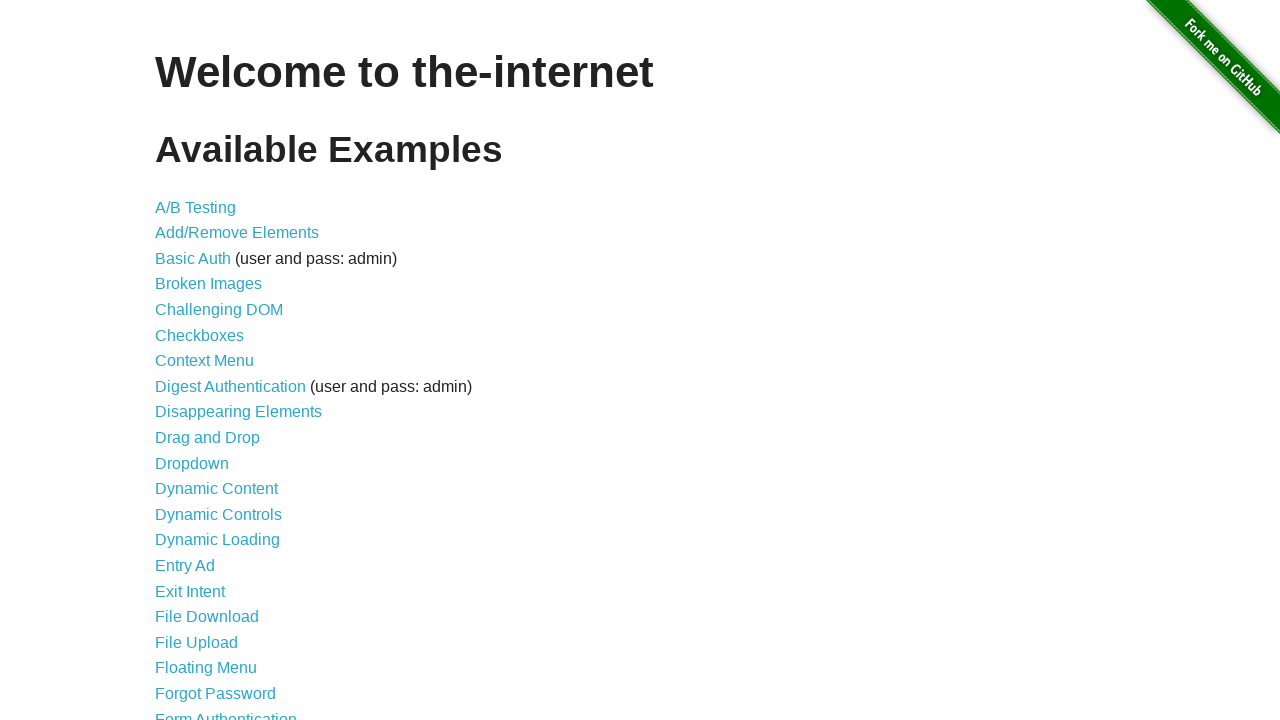

Waited for growl library to fully load
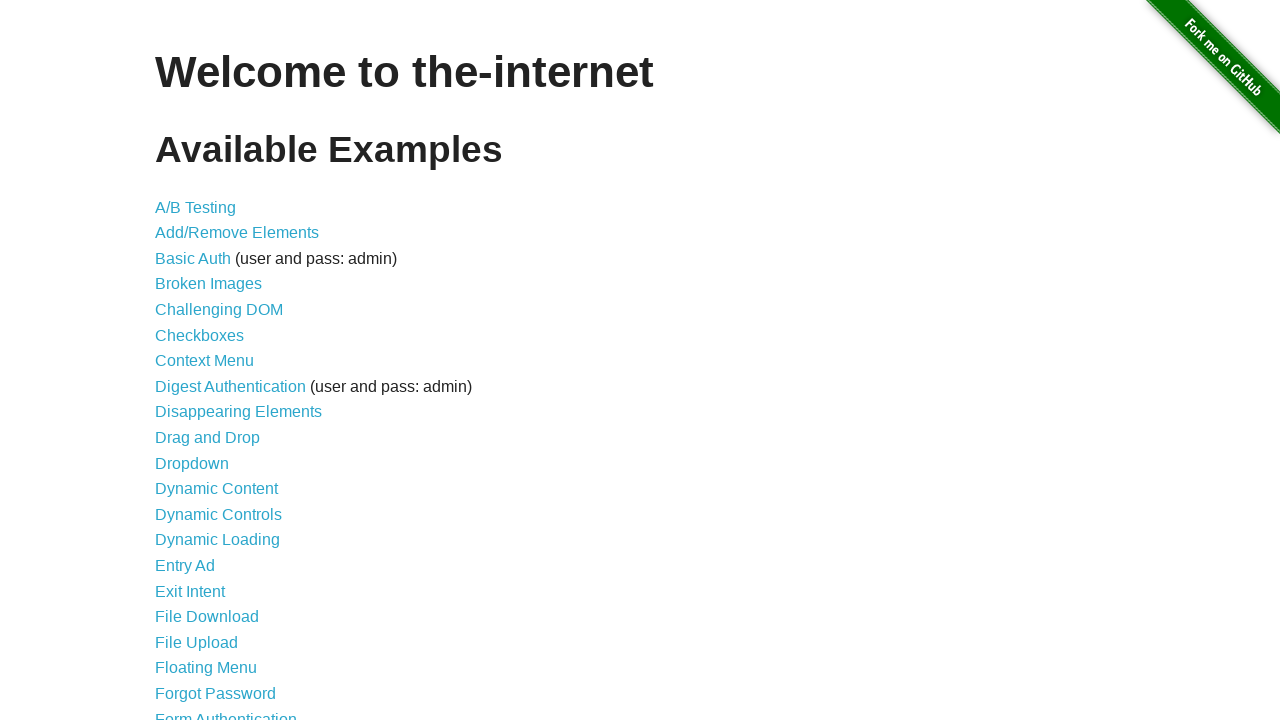

Displayed growl notification with title 'GET' and message '/'
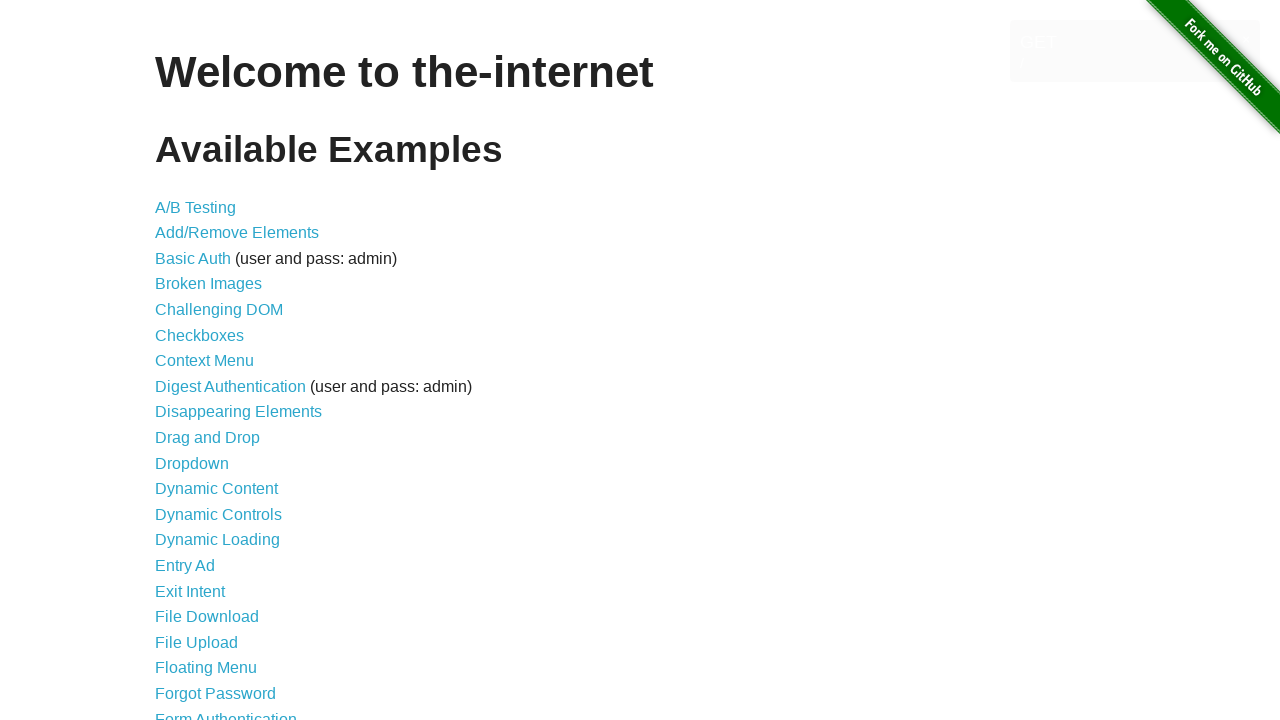

Waited to observe the growl notification display
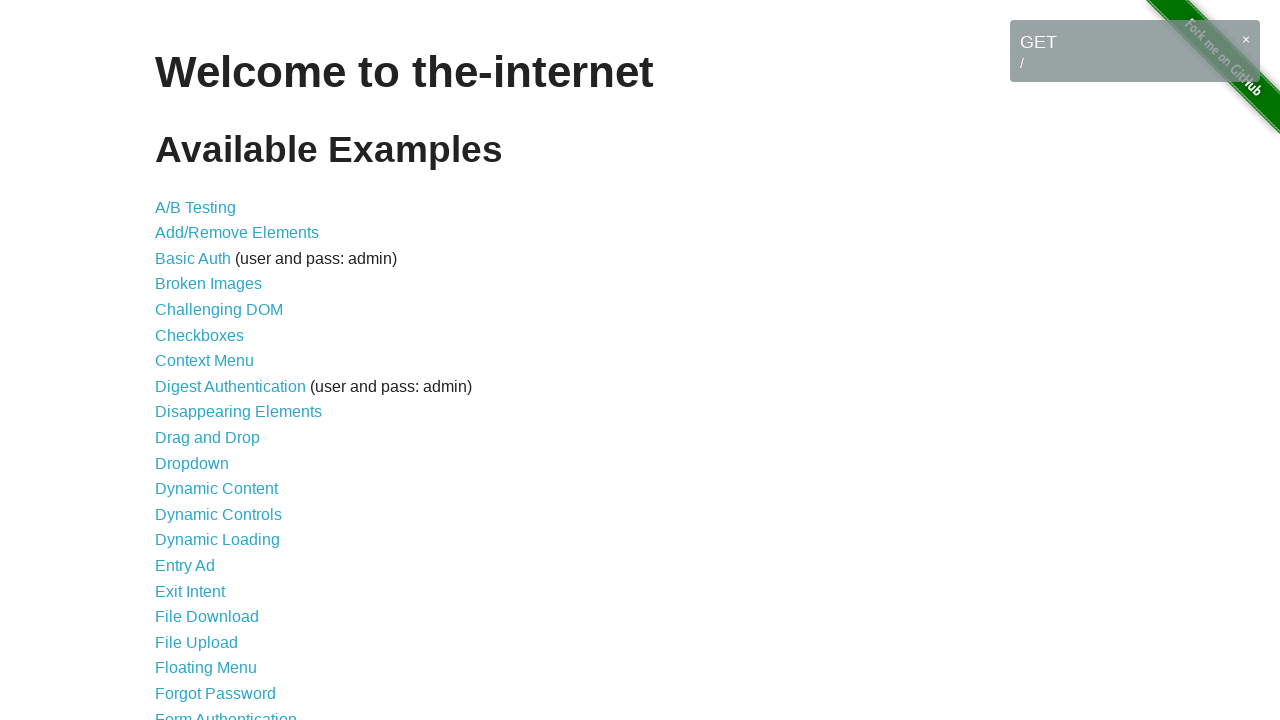

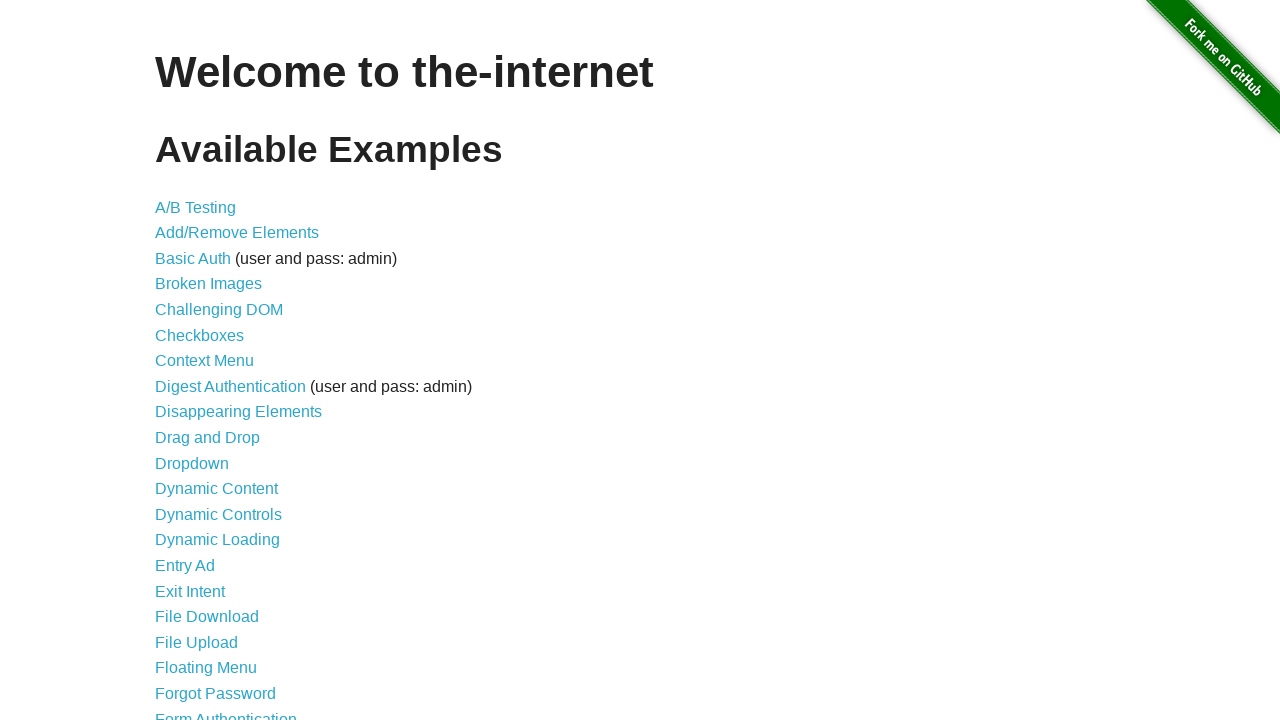